Tests element attributes on a test page by locating paragraphs with custom attributes and clicking a button twice to trigger dynamic attribute changes.

Starting URL: https://testpages.herokuapp.com/styled/attributes-test.html

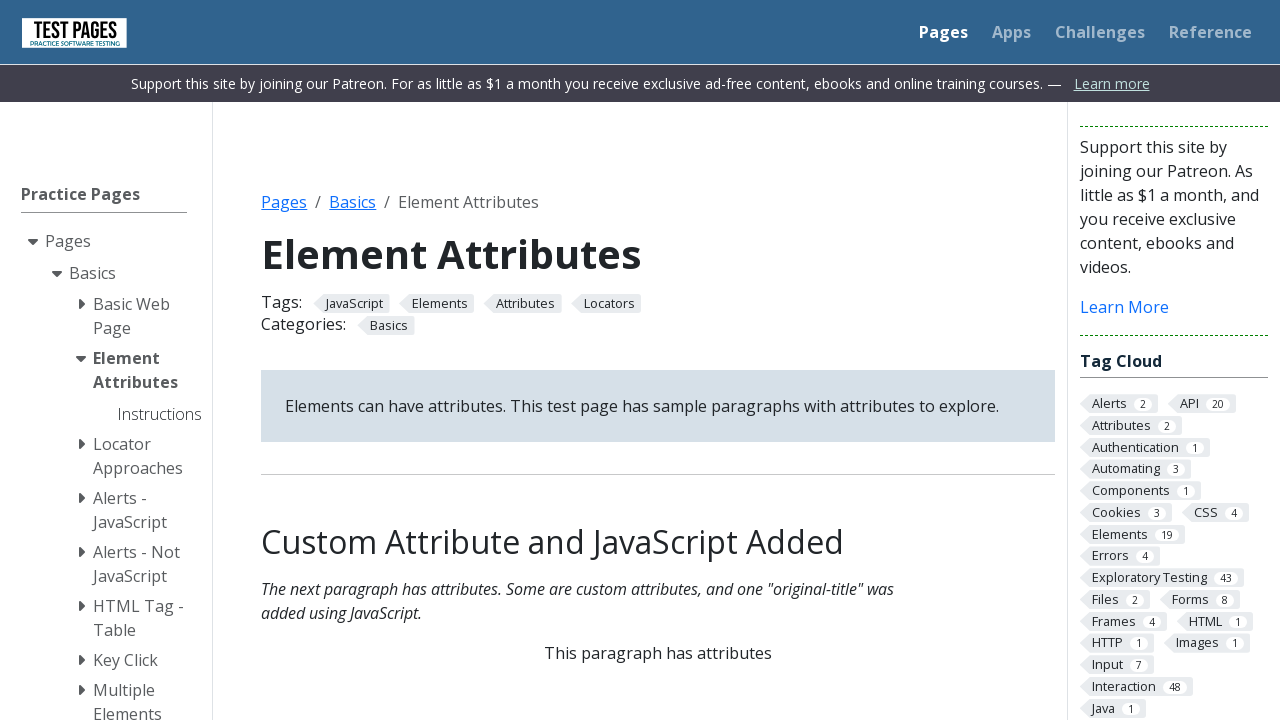

Navigated to attributes test page
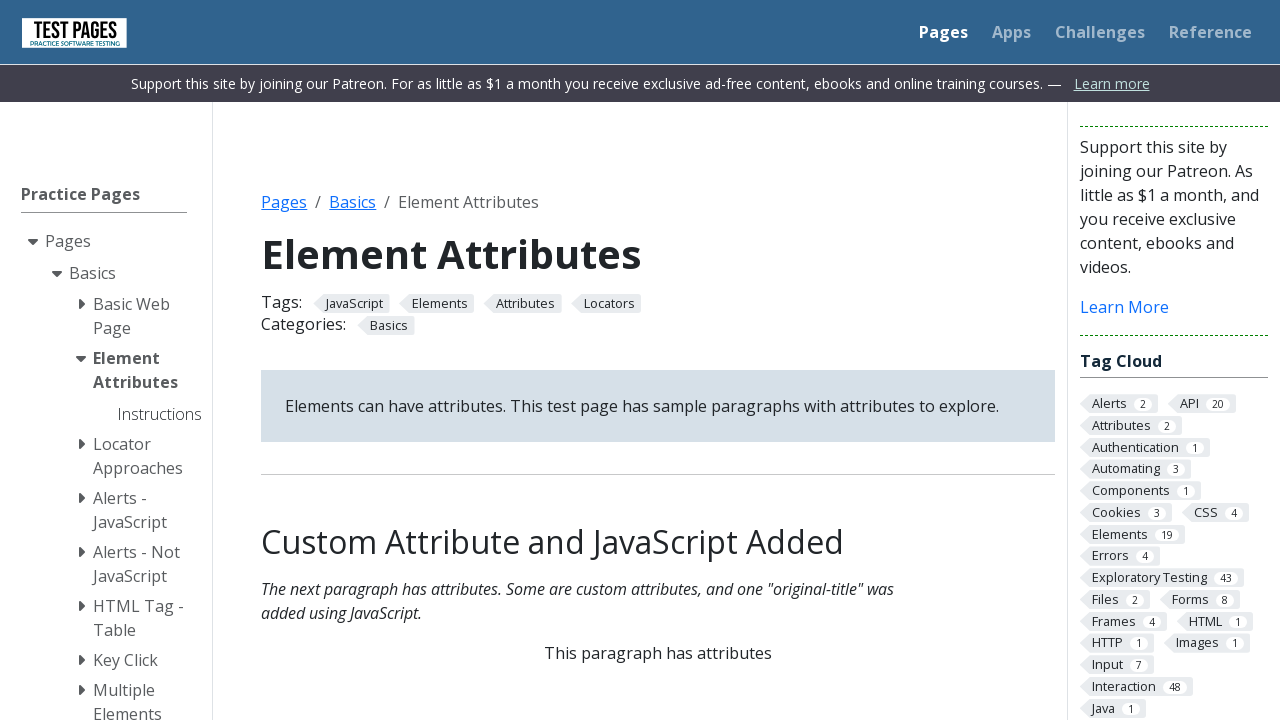

Located paragraph with custom attributes
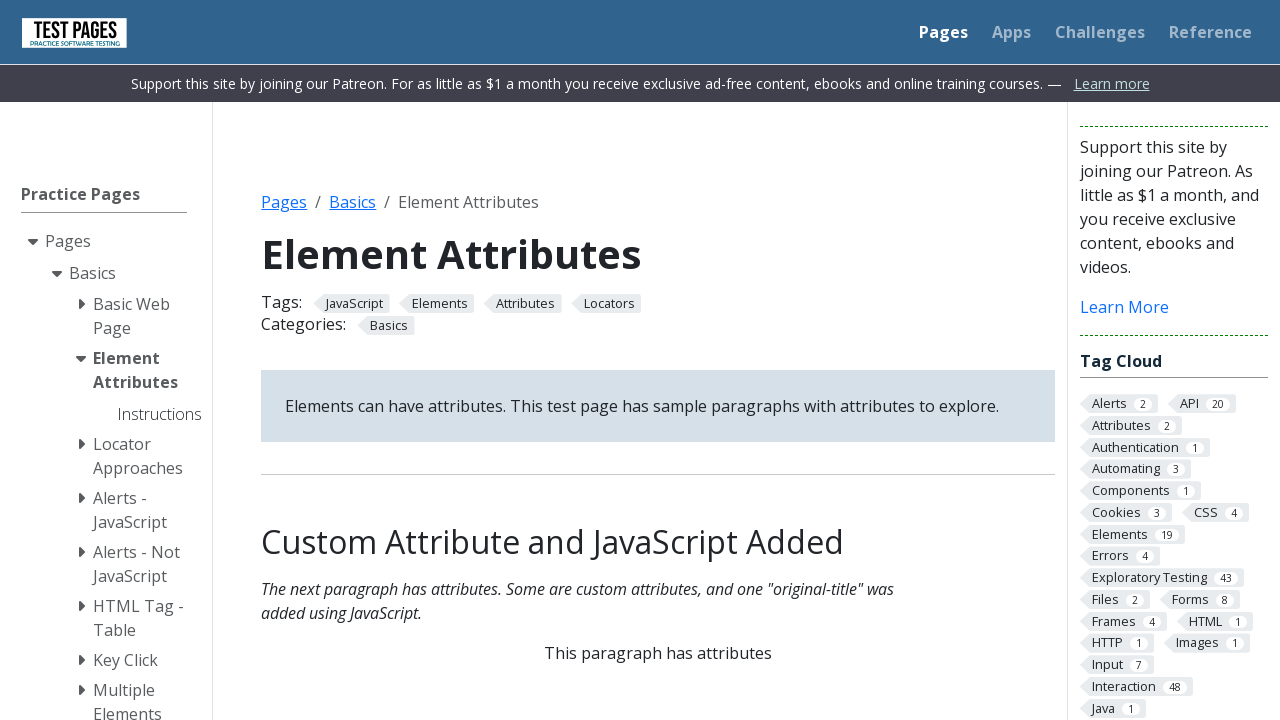

Located paragraph with dynamic attributes
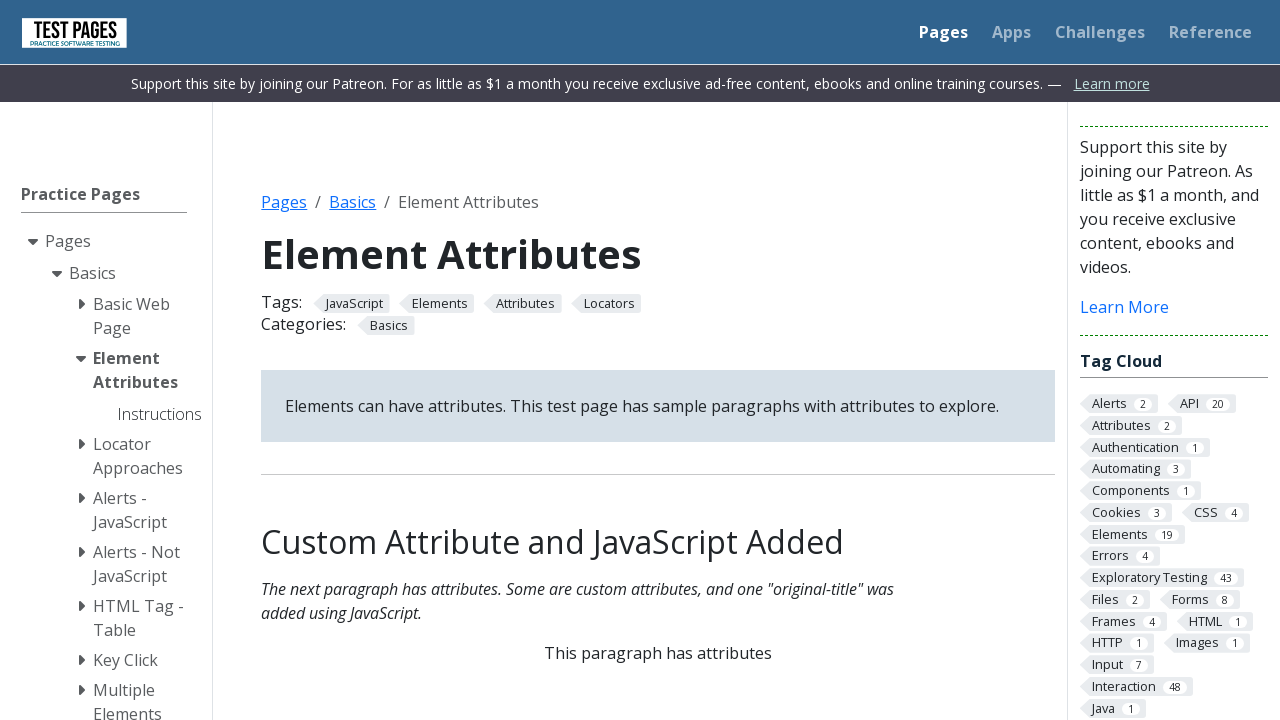

Retrieved initial nextid attribute value: 1
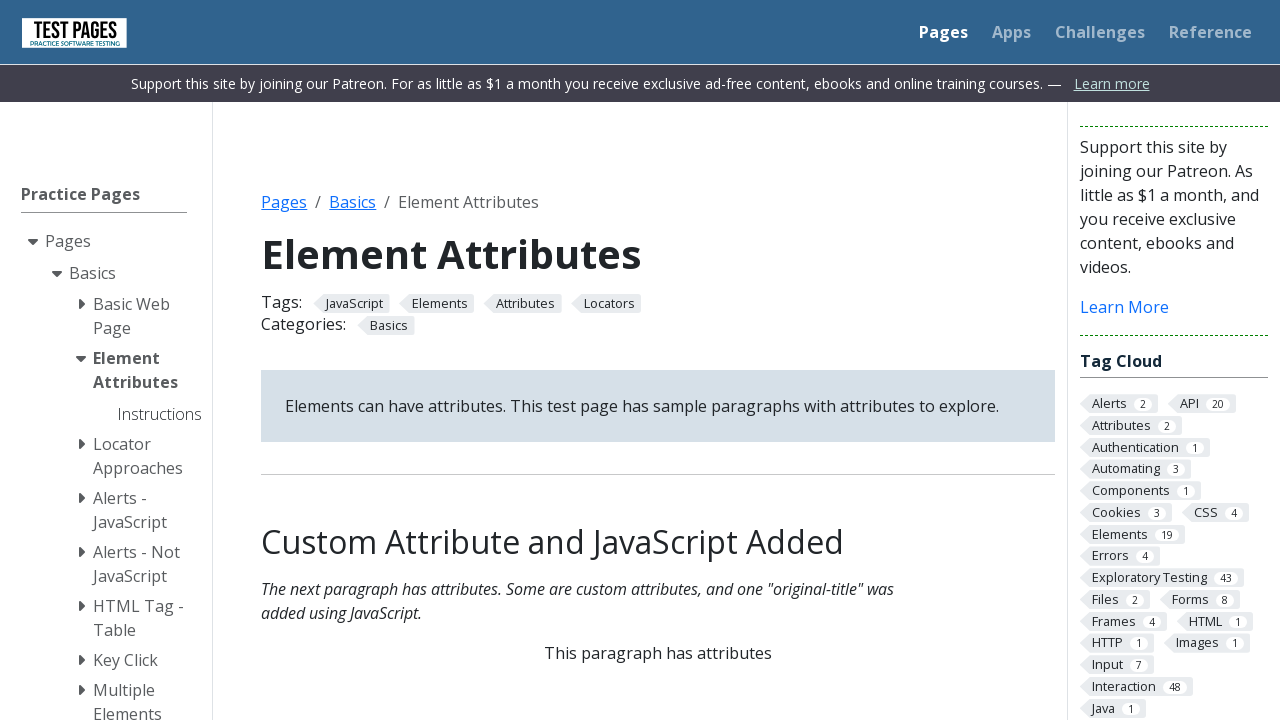

Clicked attribute change button (first click) at (658, 360) on xpath=//div[@class='centered']//button[@onclick='setNewAttrib()']
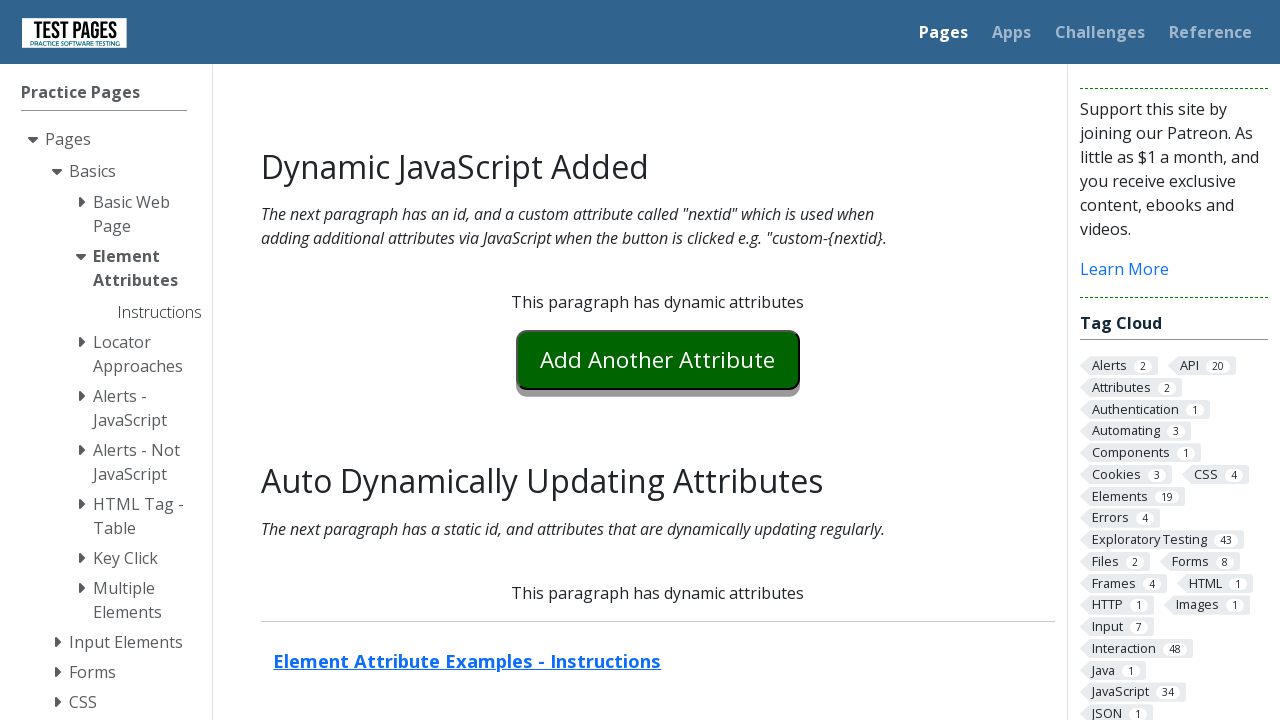

Clicked attribute change button (second click) at (658, 360) on xpath=//div[@class='centered']//button[@onclick='setNewAttrib()']
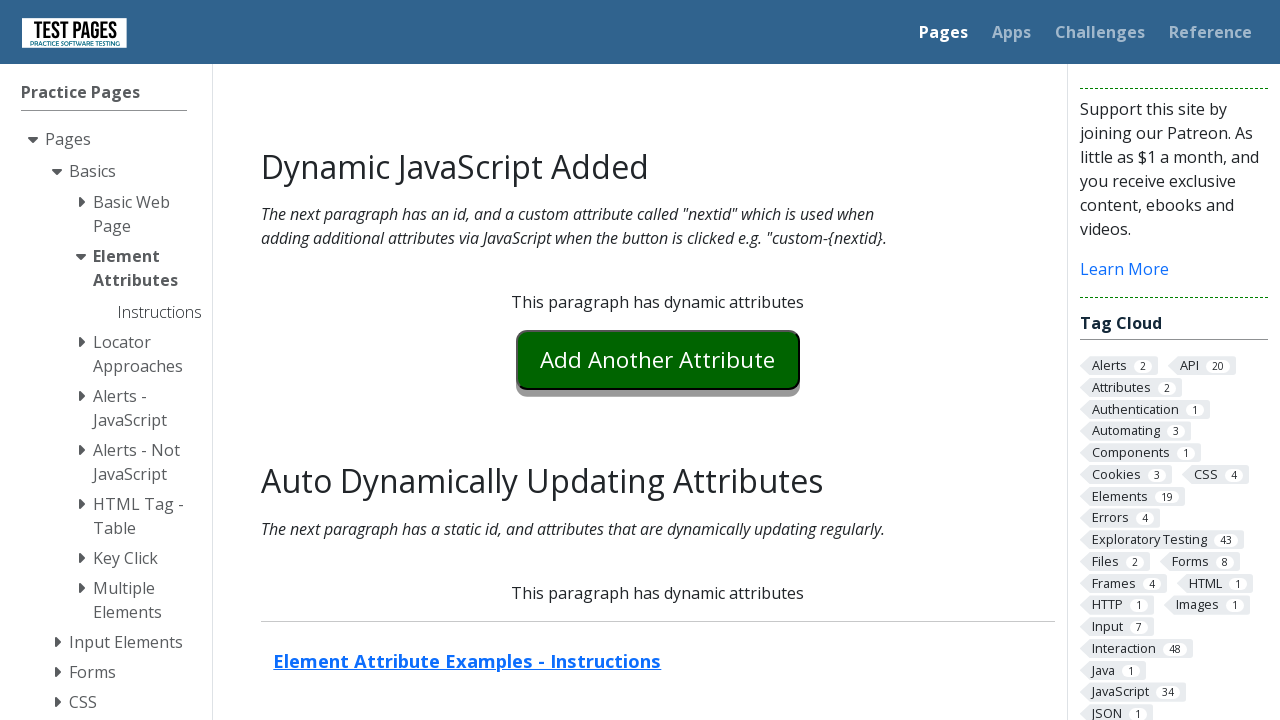

Retrieved updated nextid attribute value: 3
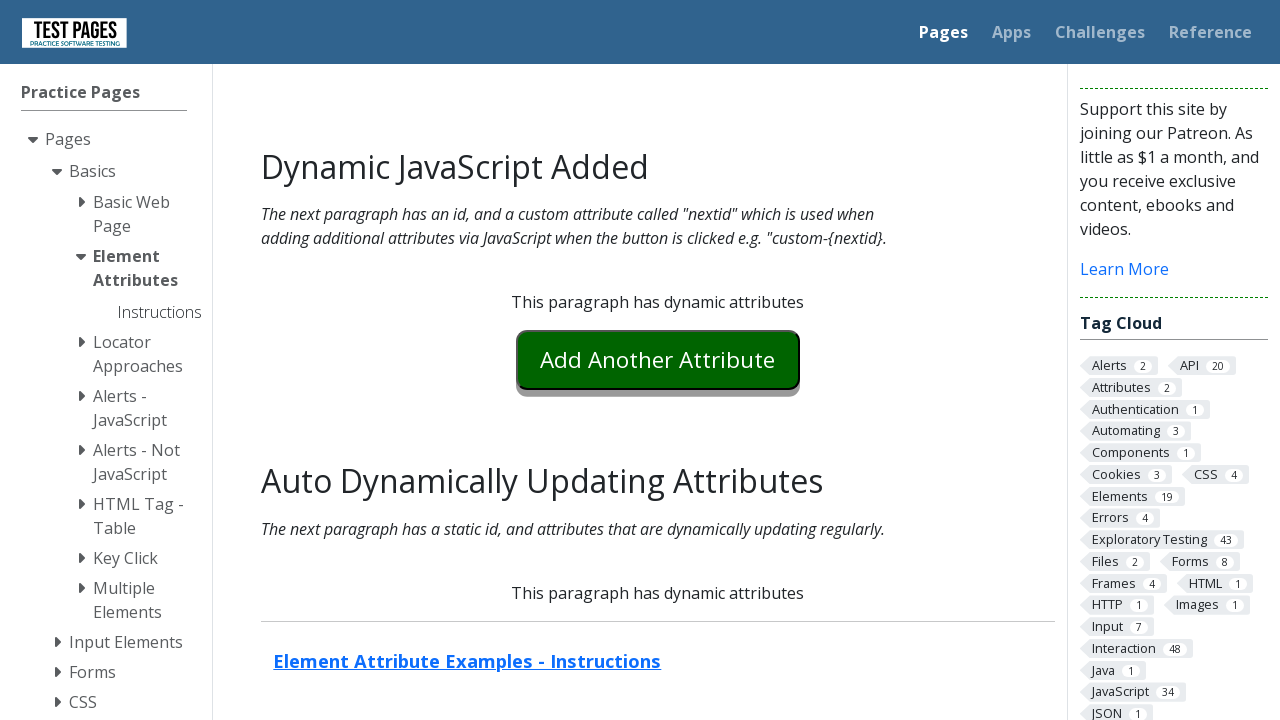

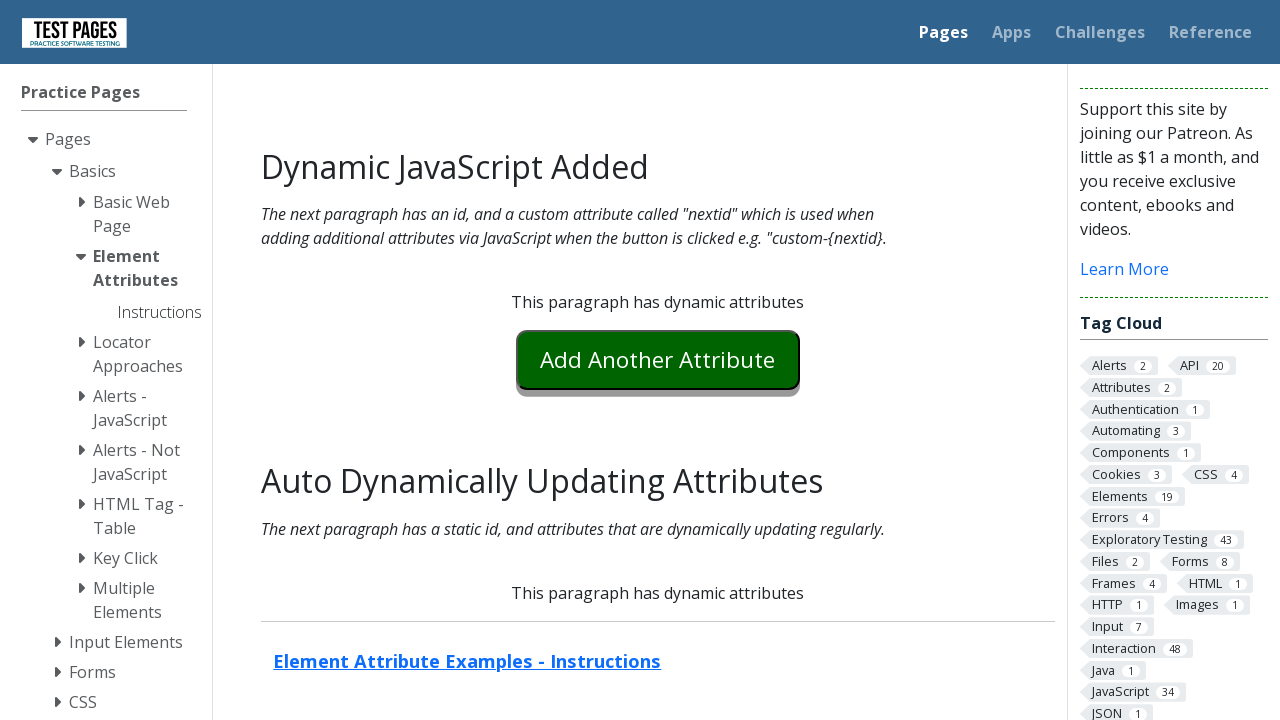